Tests that clicking the JS Prompt button and accepting without entering text shows "You entered:" text

Starting URL: https://the-internet.herokuapp.com/javascript_alerts

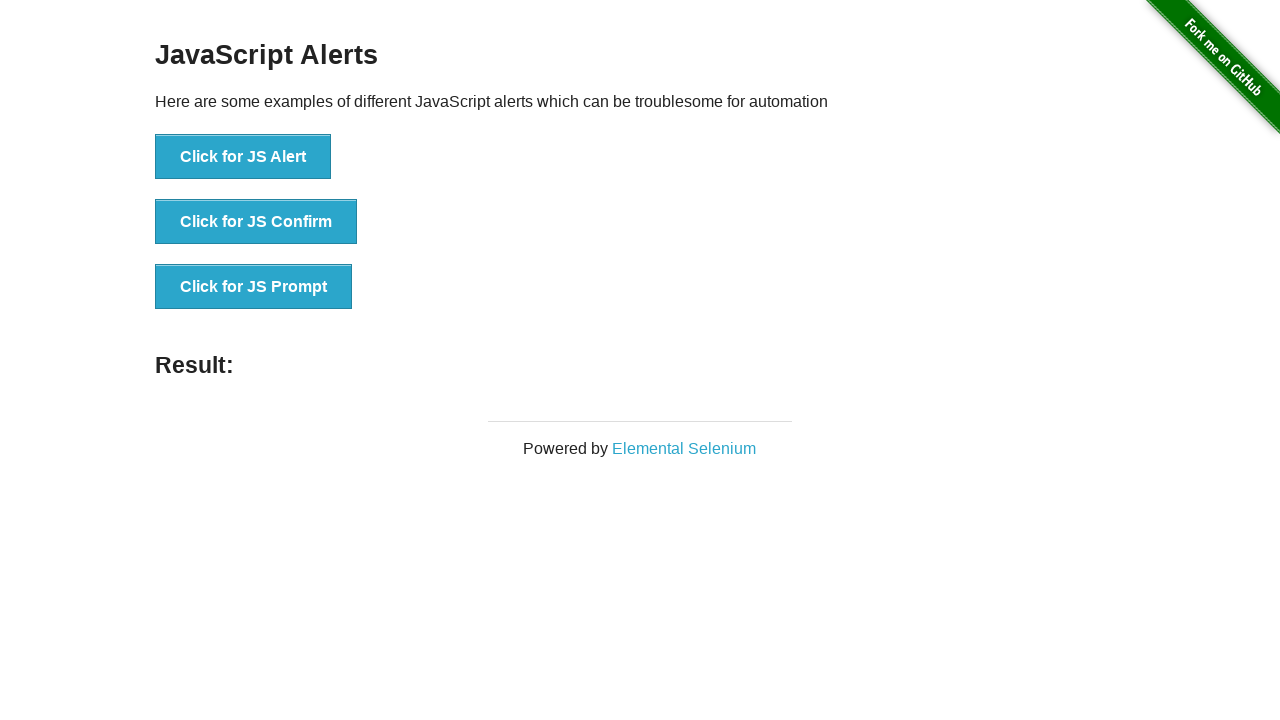

Set up dialog handler to accept prompt without entering text
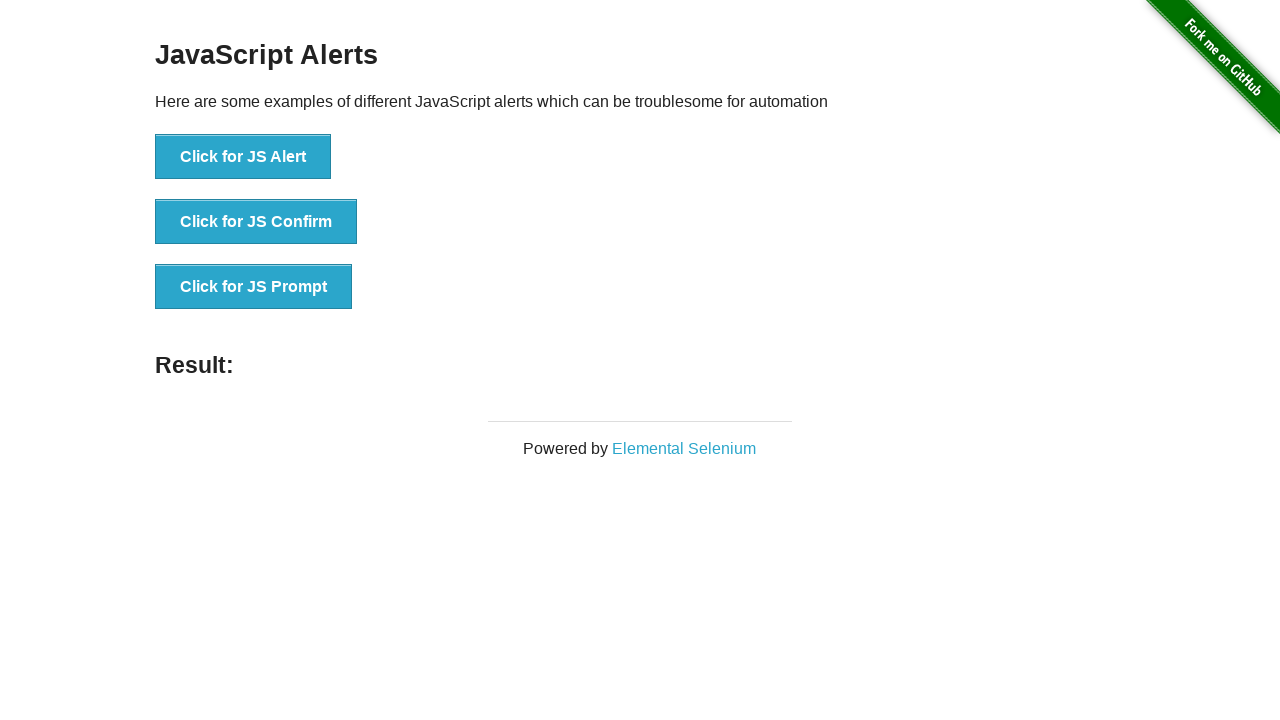

Clicked the 'Click for JS Prompt' button at (254, 287) on internal:role=button[name="Click for JS Prompt"i]
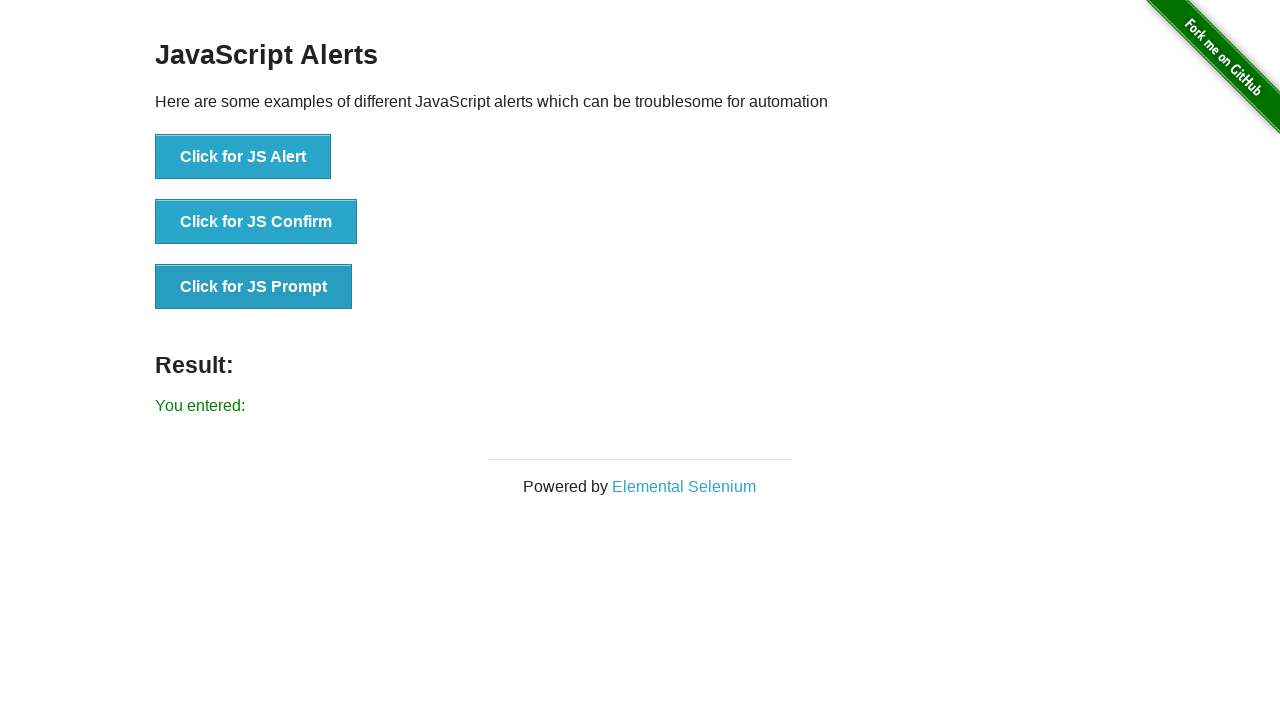

Result element loaded after accepting prompt
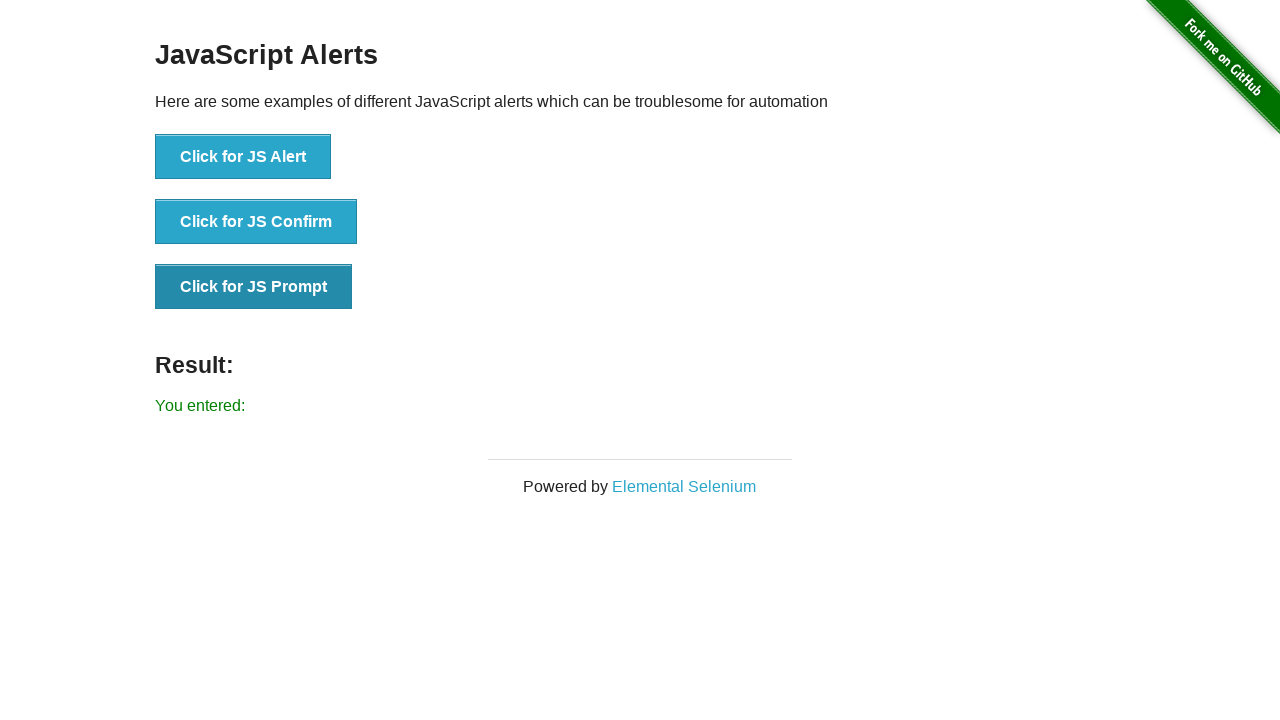

Verified 'You entered:' text appears in result element
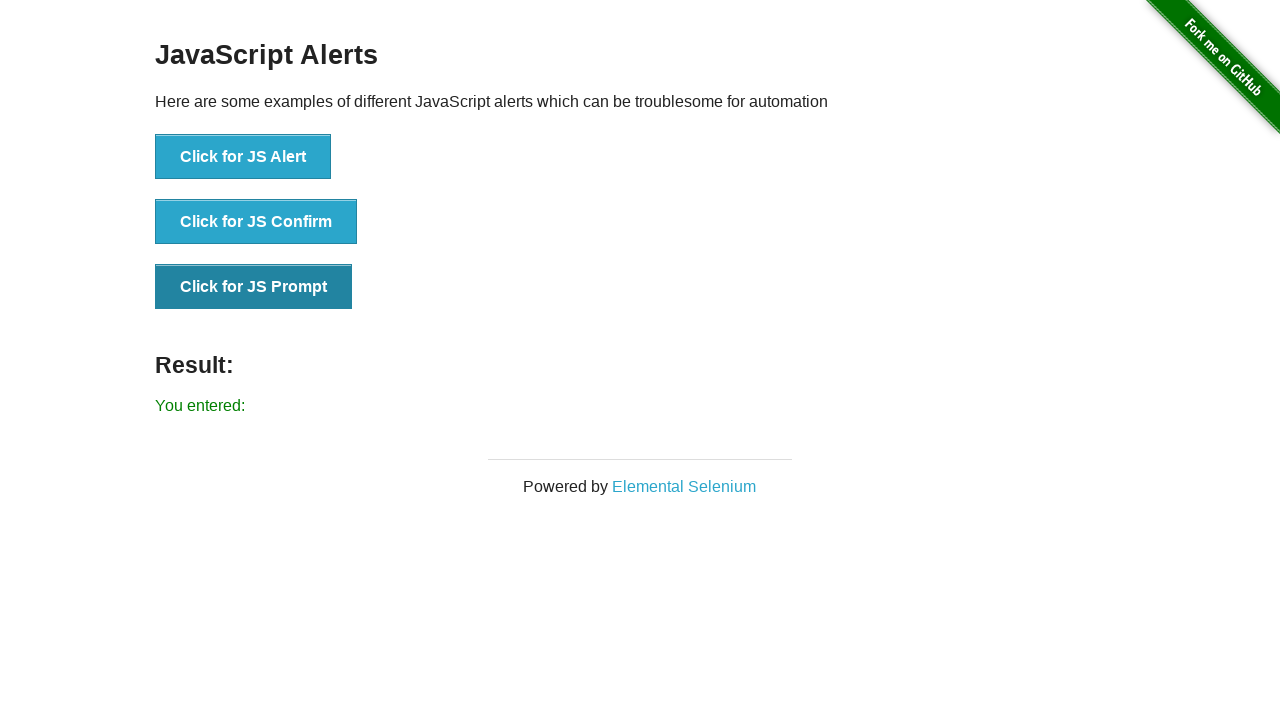

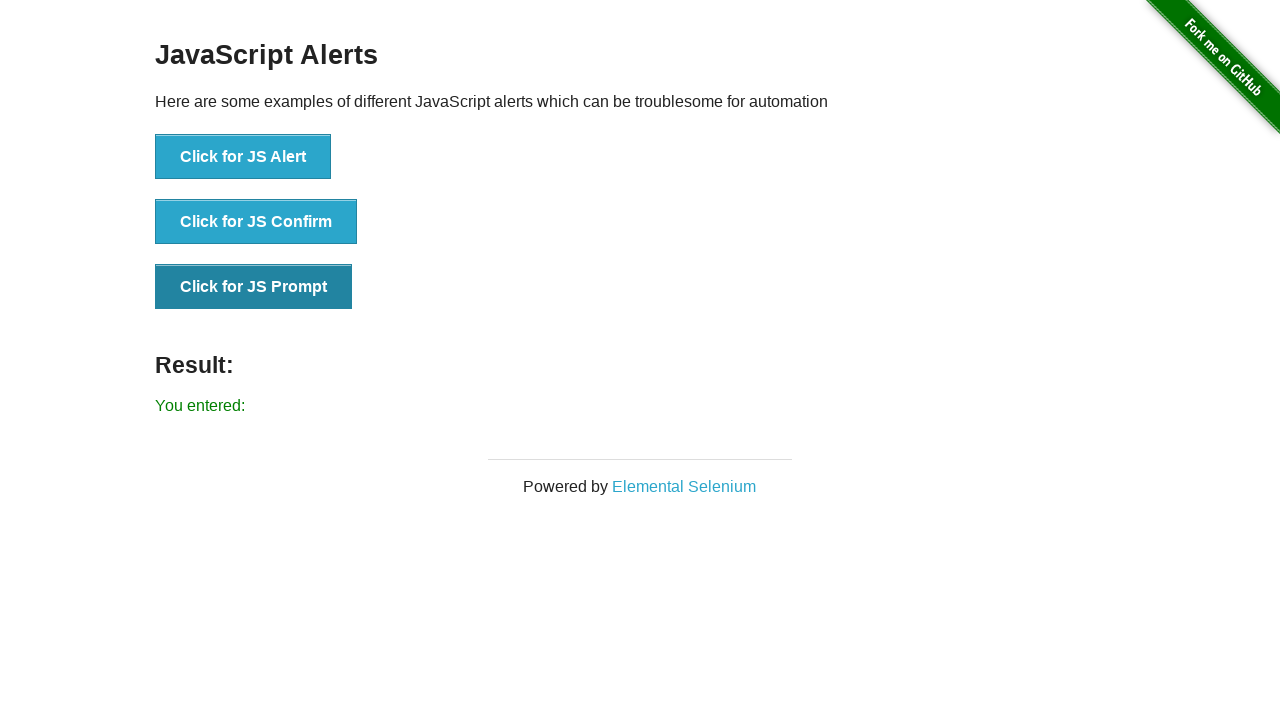